Fills in app ID, user ID, and nickname fields on the Sendbird UIKit URL builder page to configure a demo user

Starting URL: https://sendbird-uikit-react.netlify.app/url-builder

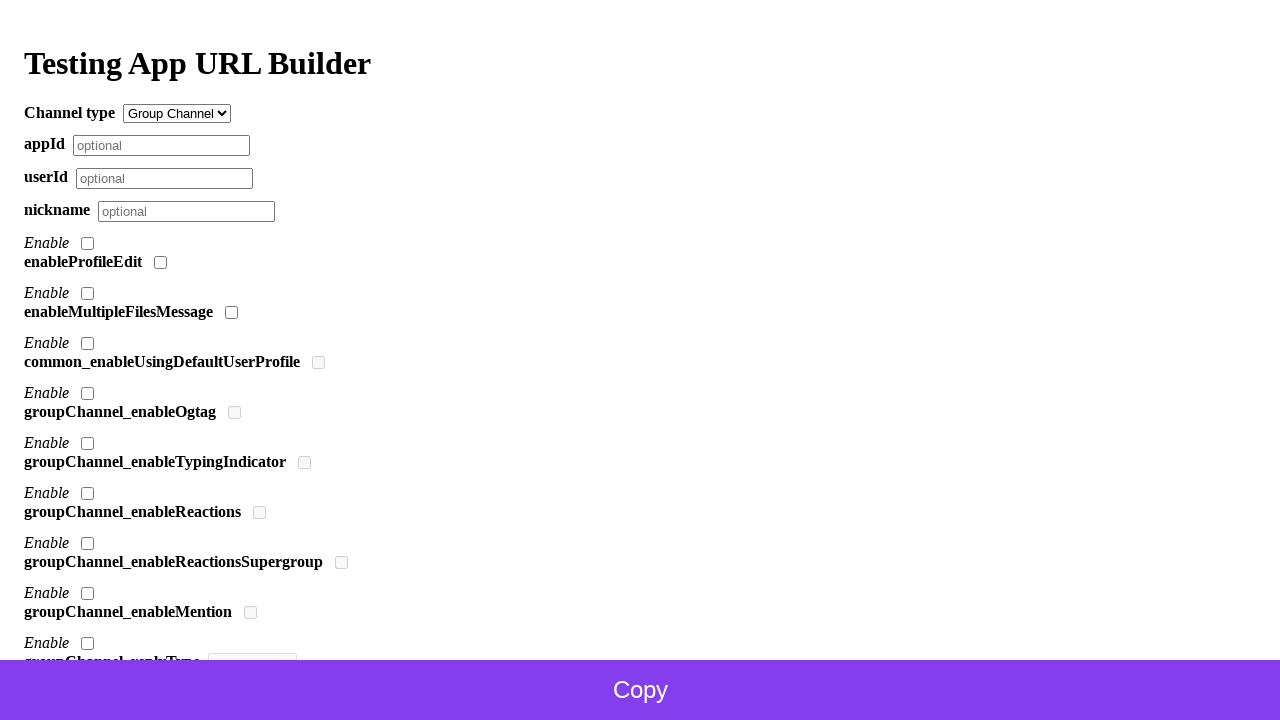

Filled app ID field with '37C8DB25-8B44-435F-A528-5BA9B9965FD0' on input[name='appId']
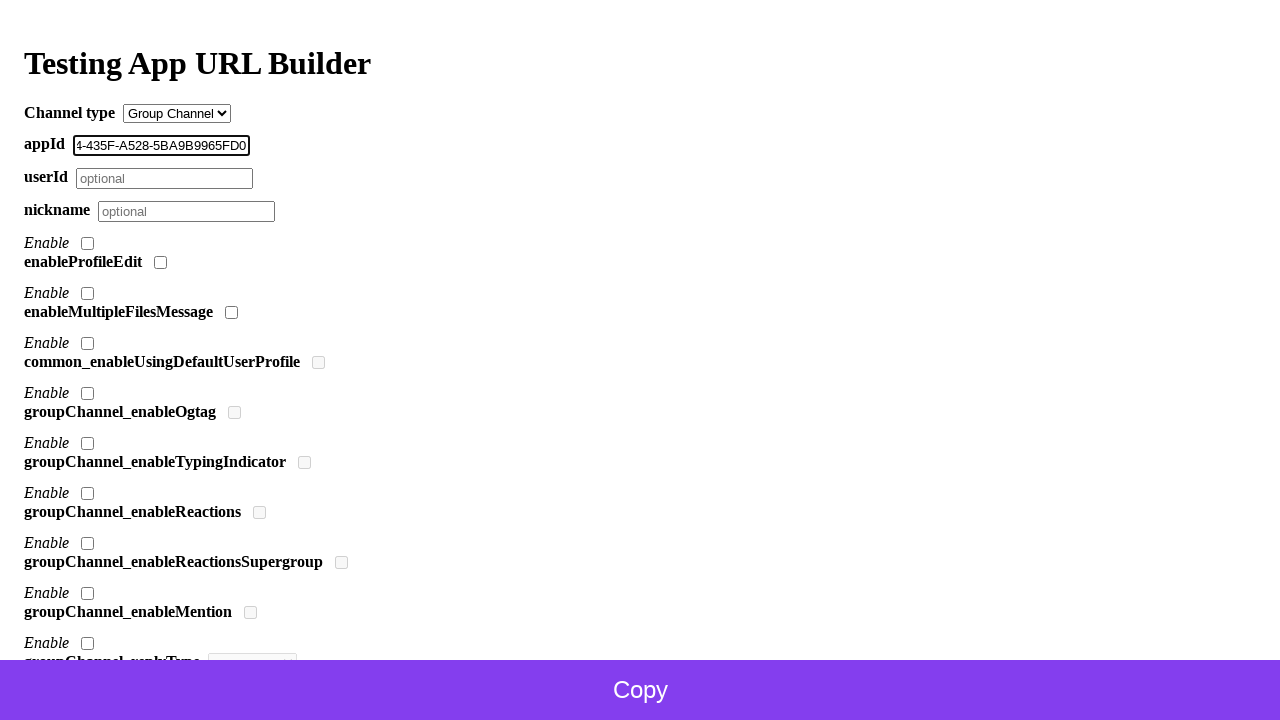

Filled user ID field with 'TestUser789' on input[name='userId']
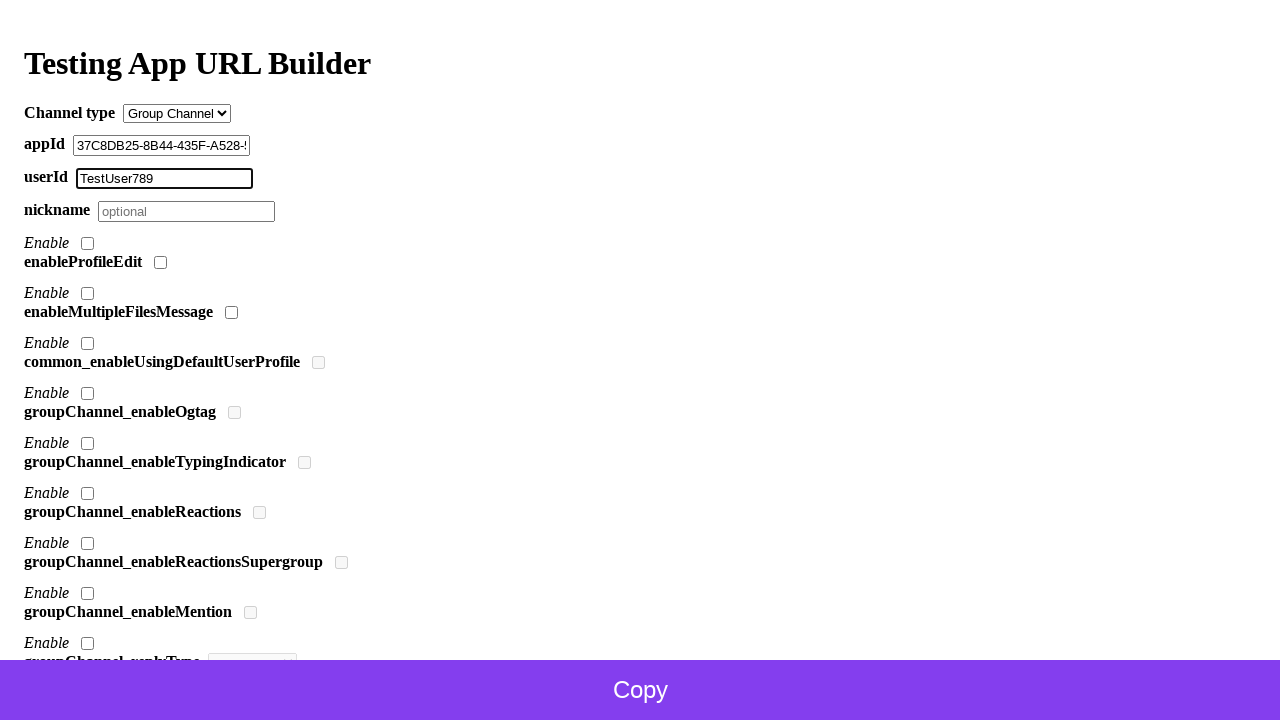

Filled nickname field with 'DemoUser1' on input[name='nickname']
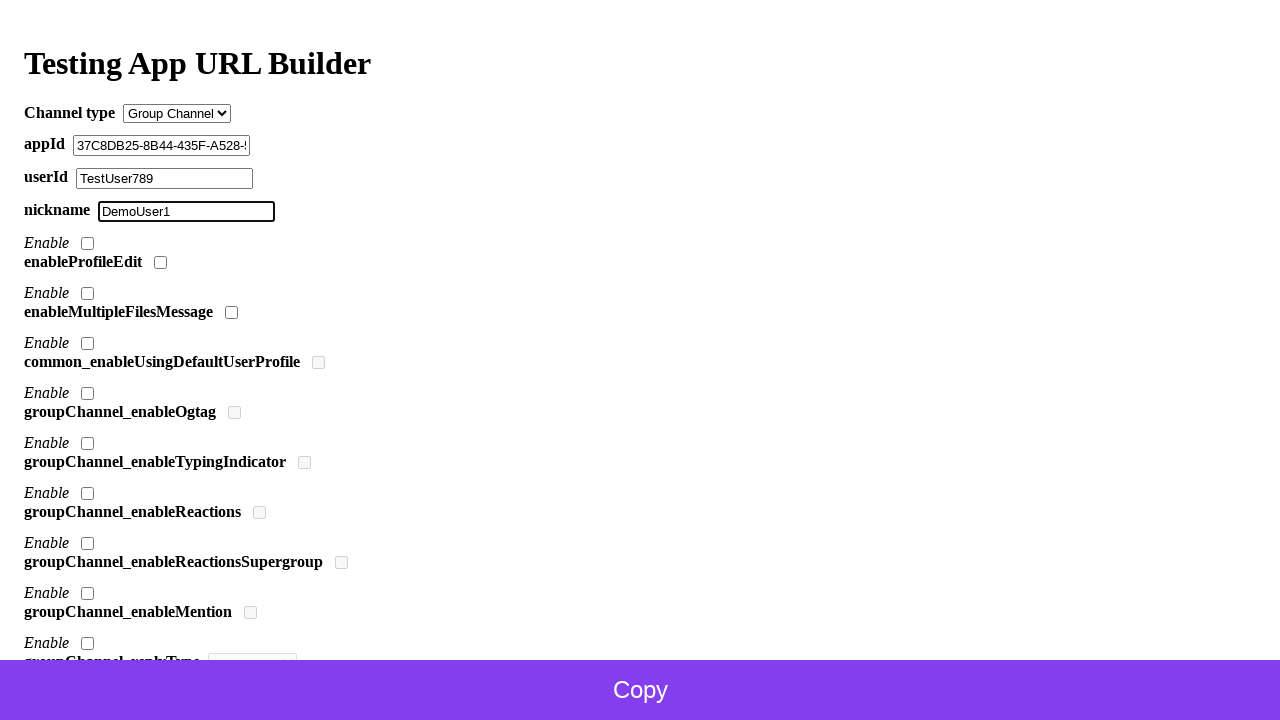

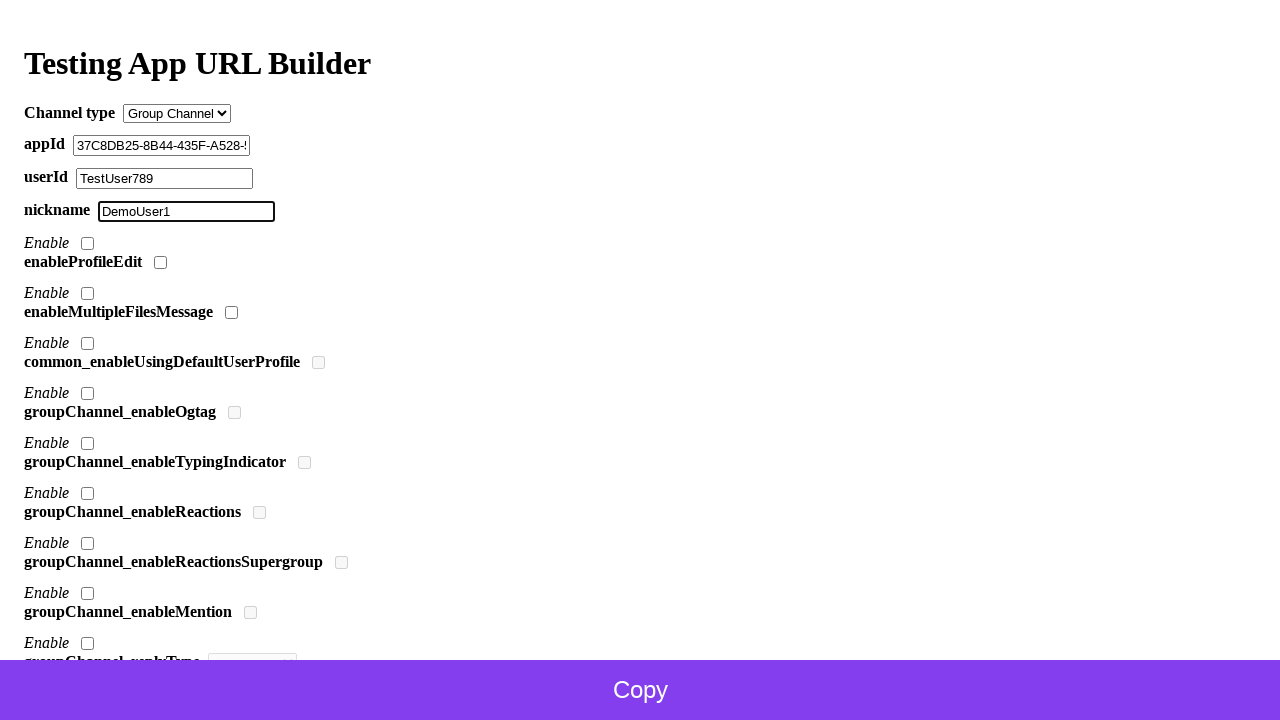